Navigates to a demo page and clicks on a link to view detailed content

Starting URL: https://code-gym.github.io/spider_demo/

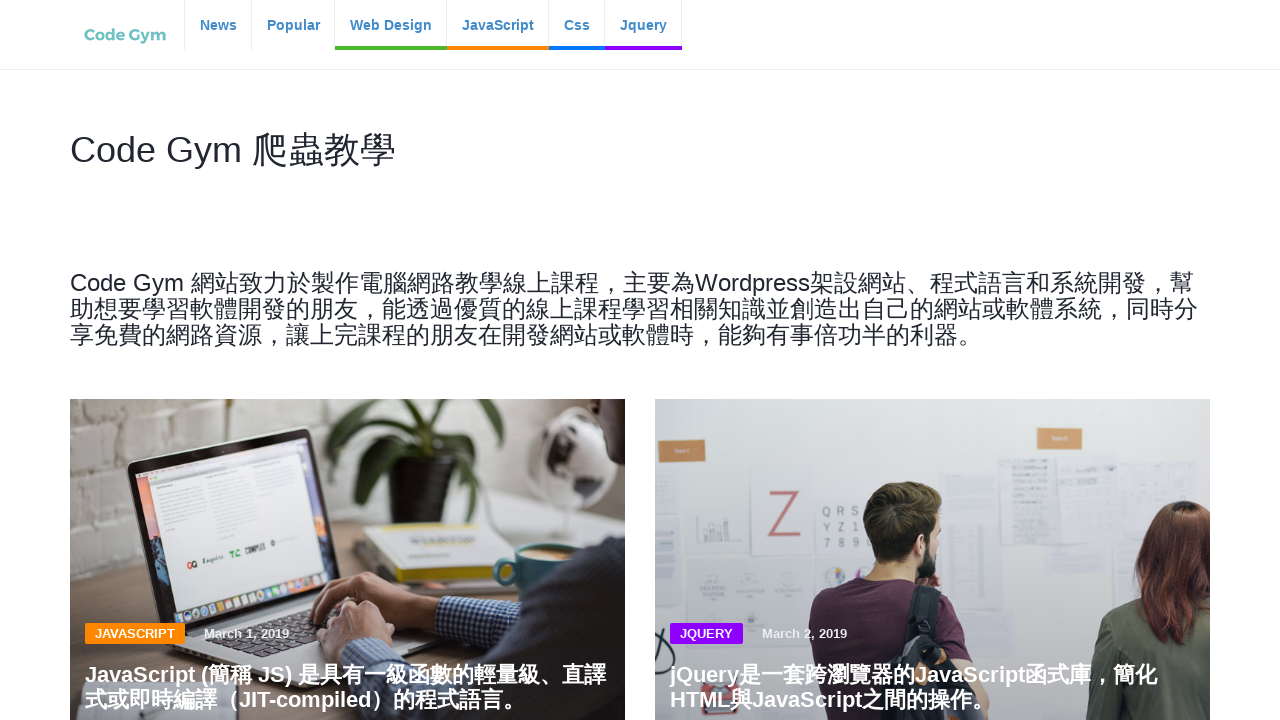

Clicked on article link to view detailed content at (638, 341) on xpath=/html/body/div[2]/div/div[2]/div[3]/div/div/h3/a
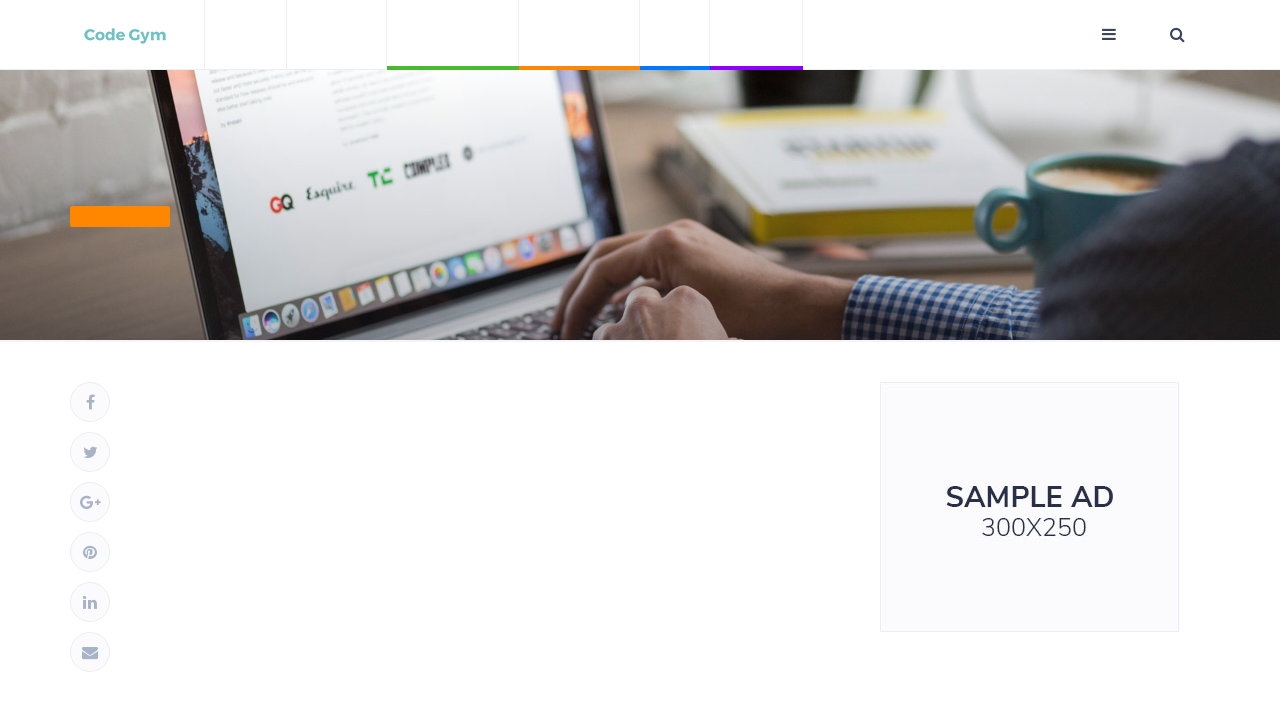

Post header loaded and is visible
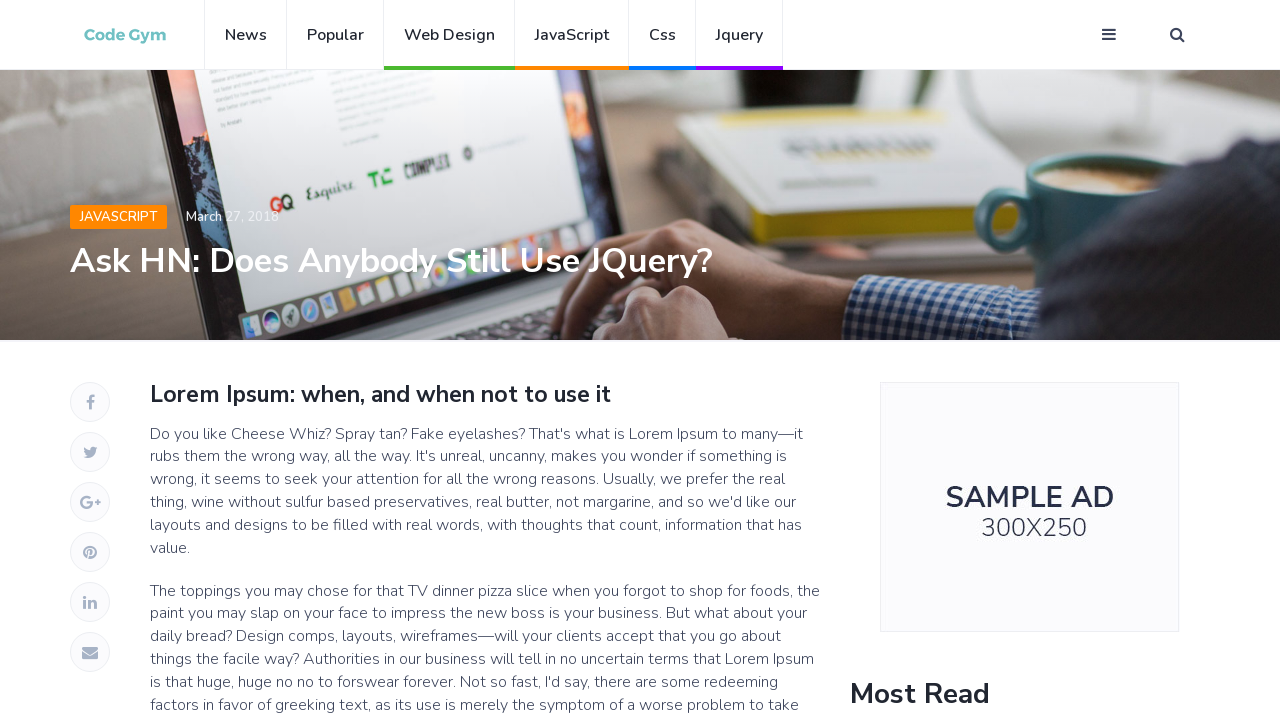

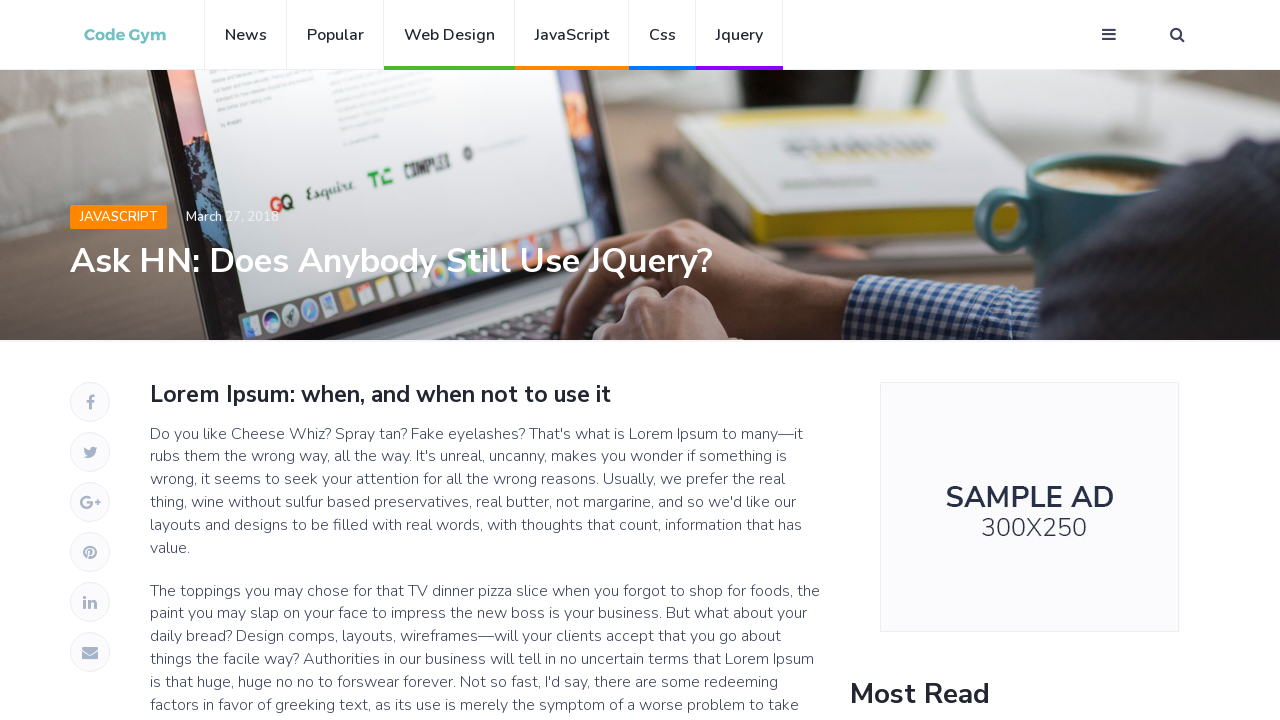